Tests checkbox selection functionality by finding and clicking a specific checkbox (Honda) from a list of car checkboxes on a practice page

Starting URL: https://www.letskodeit.com/practice

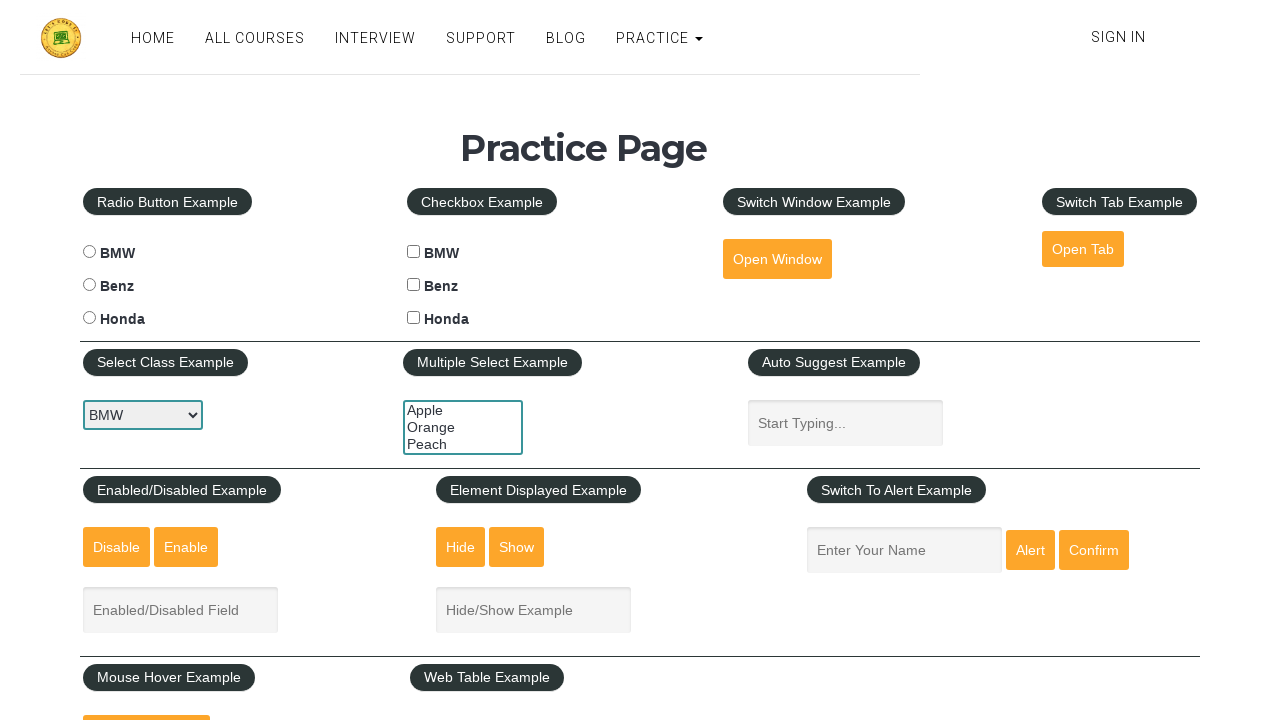

Waited for checkboxes to load on the page
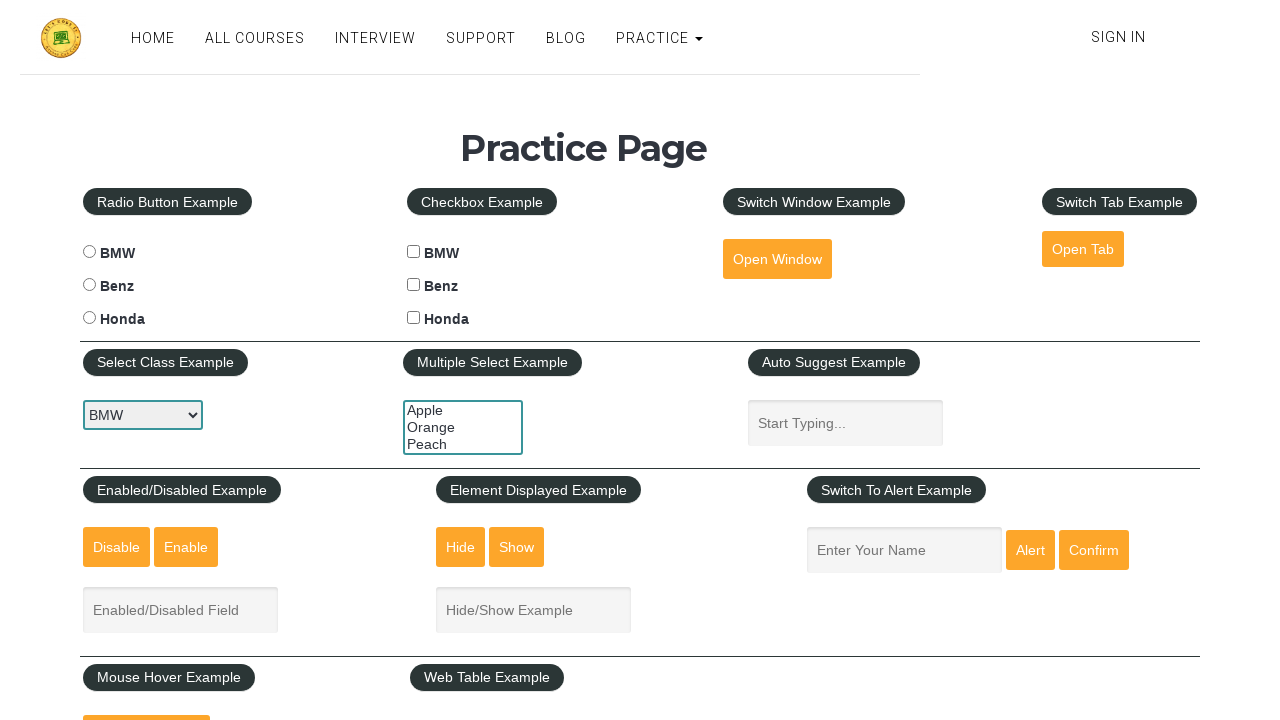

Clicked the Honda checkbox at (414, 318) on input#hondacheck
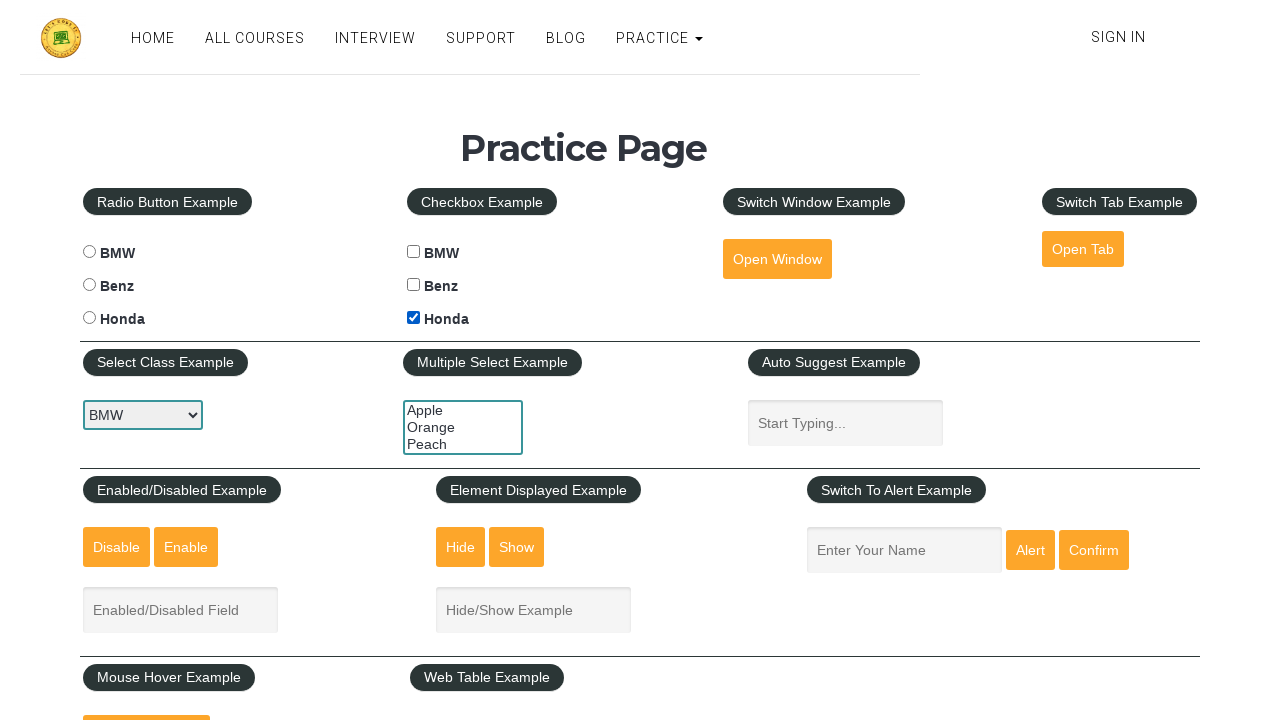

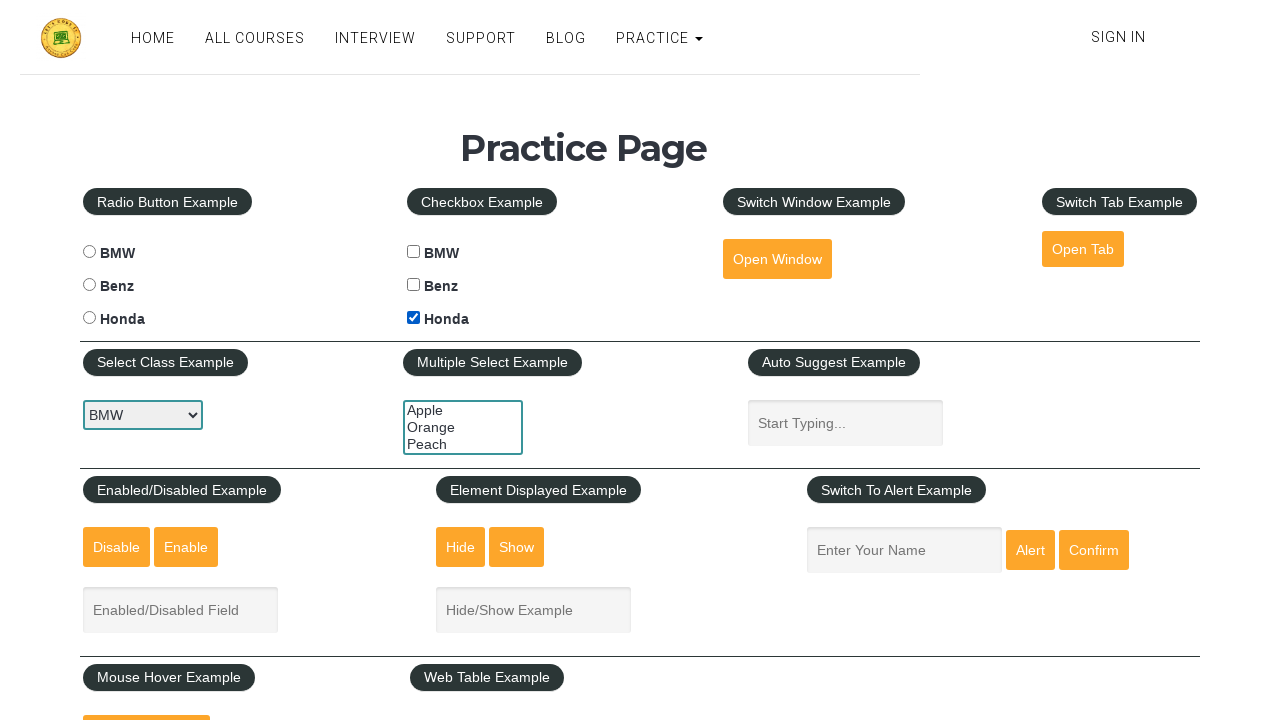